Tests checkbox functionality on a practice automation page by clicking a checkbox to select it, then clicking again to deselect it, and counting the total number of checkboxes on the page

Starting URL: https://rahulshettyacademy.com/AutomationPractice/

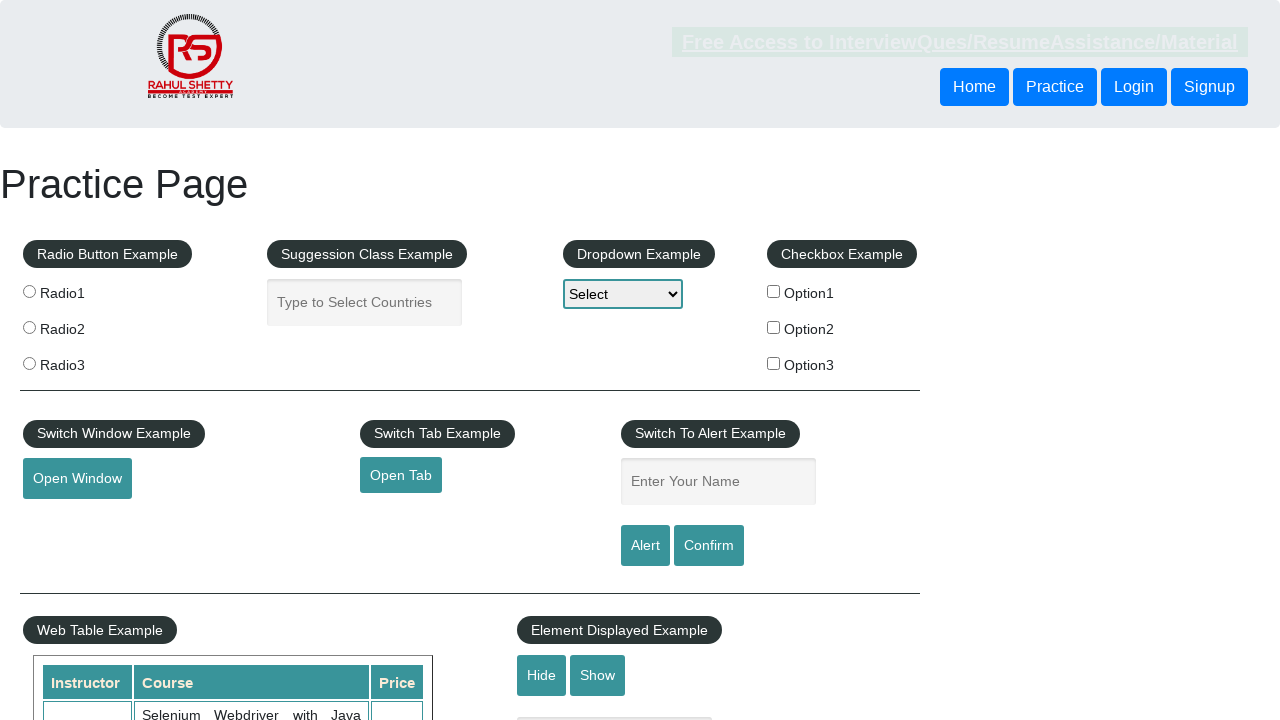

Clicked checkbox option 1 to select it at (774, 291) on input[id='checkBoxOption1']
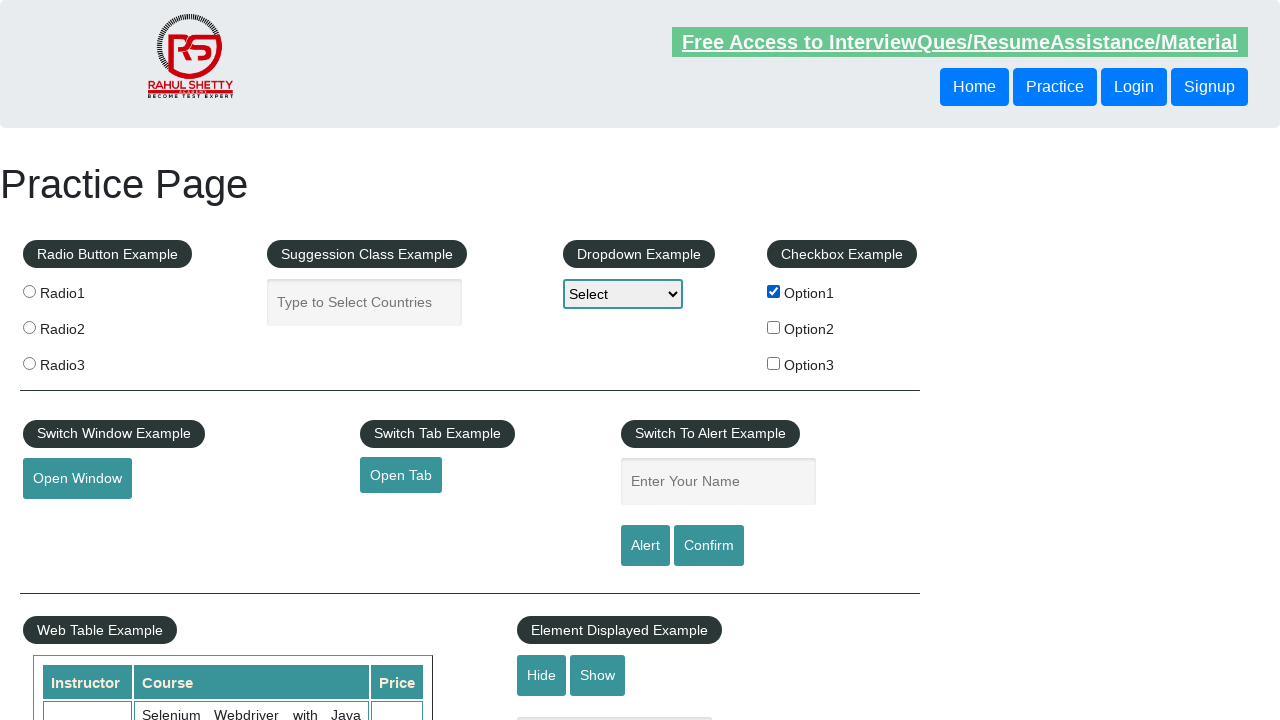

Verified checkbox option 1 is selected
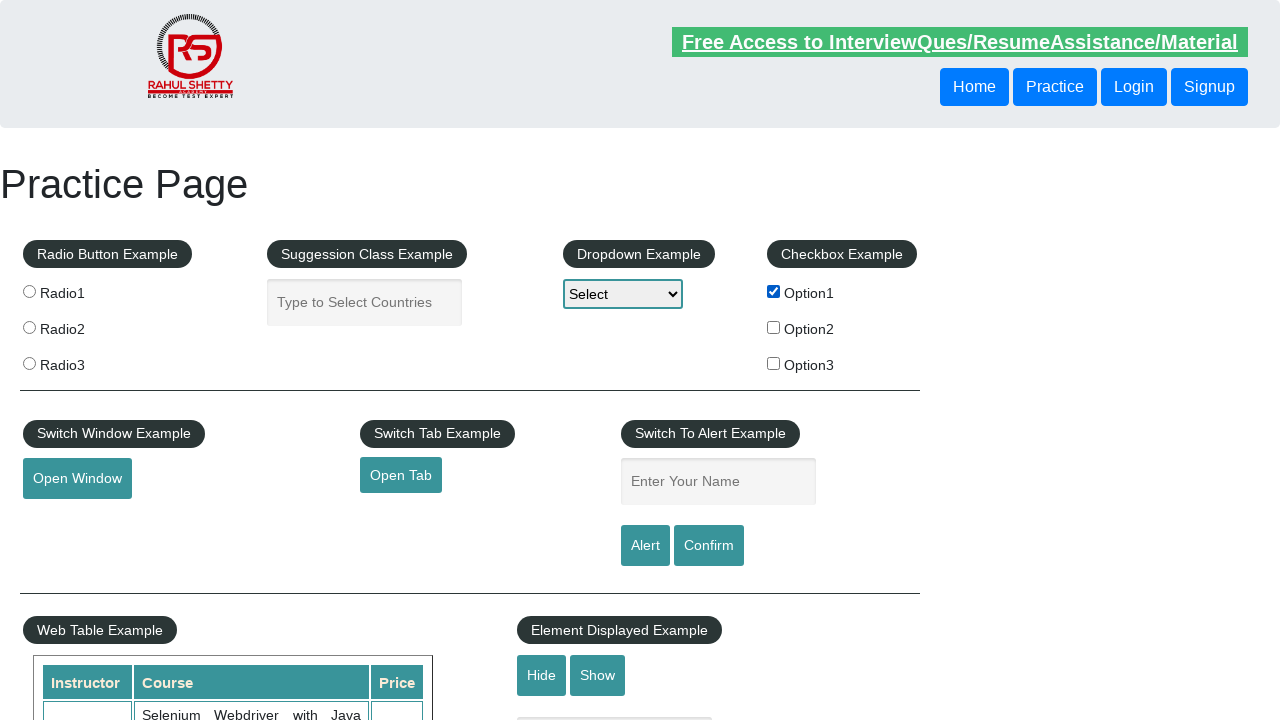

Clicked checkbox option 1 again to deselect it at (774, 291) on input[id='checkBoxOption1']
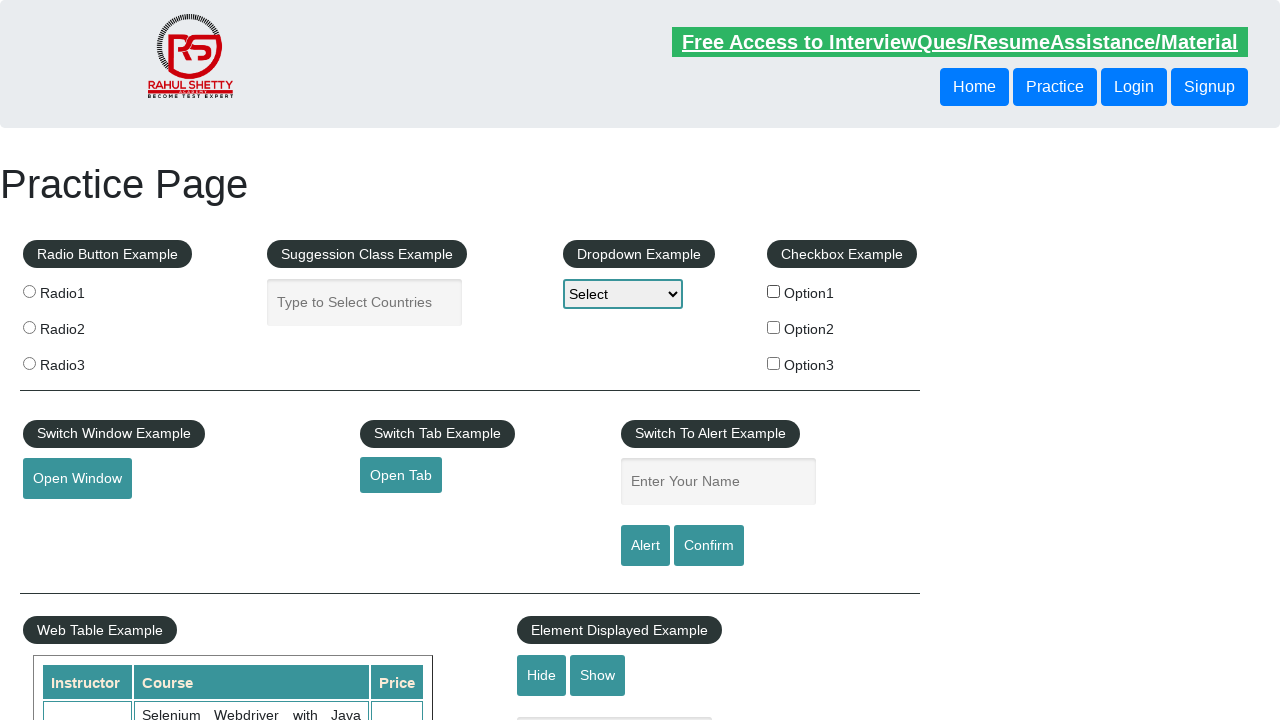

Verified checkbox option 1 is deselected
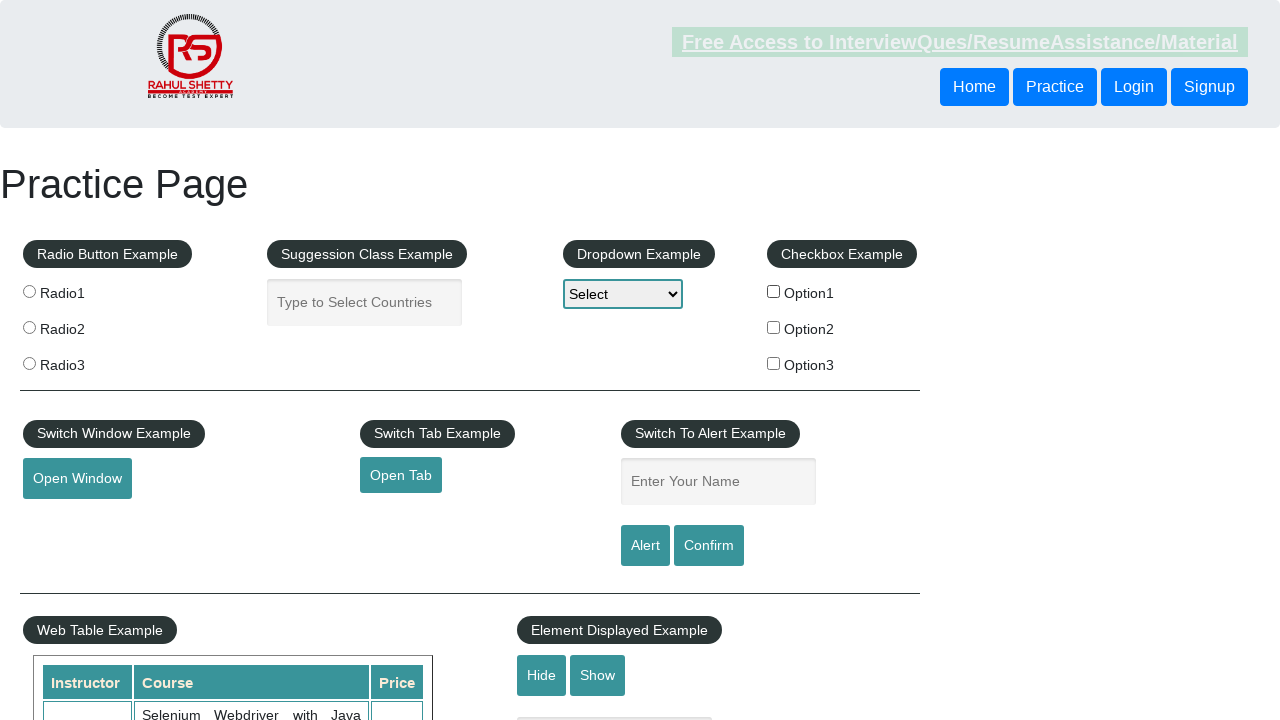

Waited for all checkboxes to be present
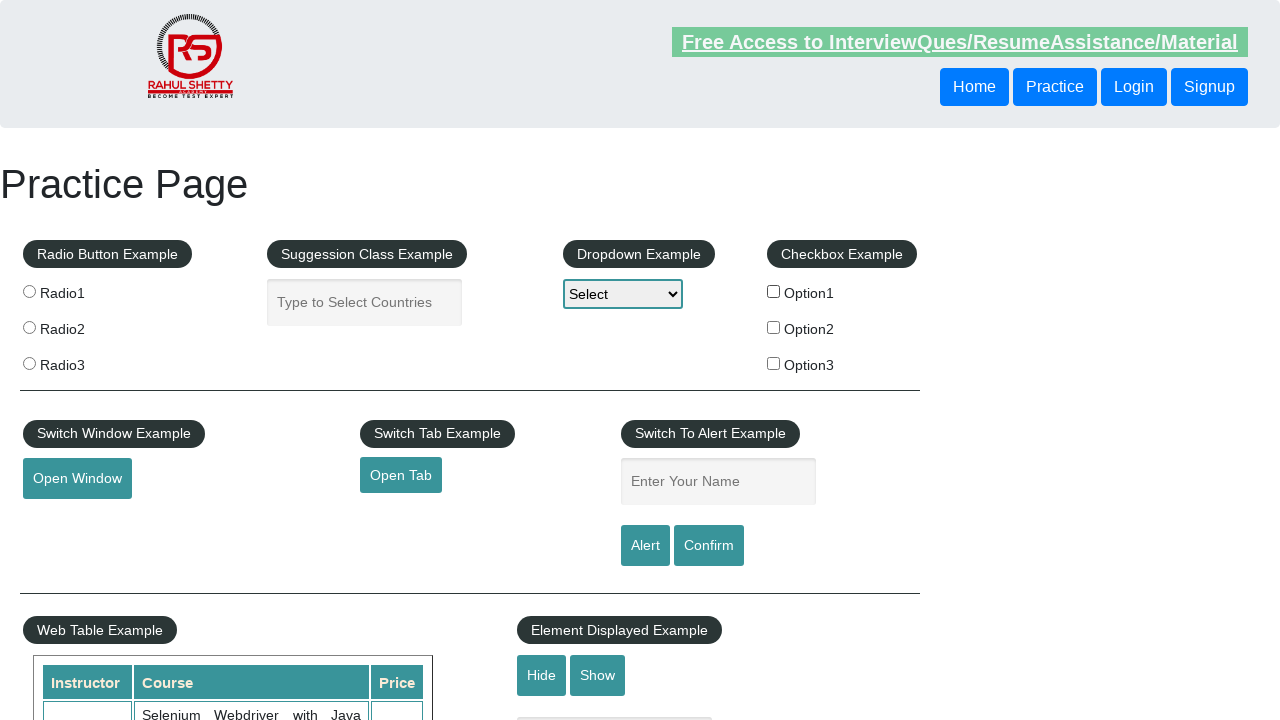

Counted total checkboxes on the page: 3
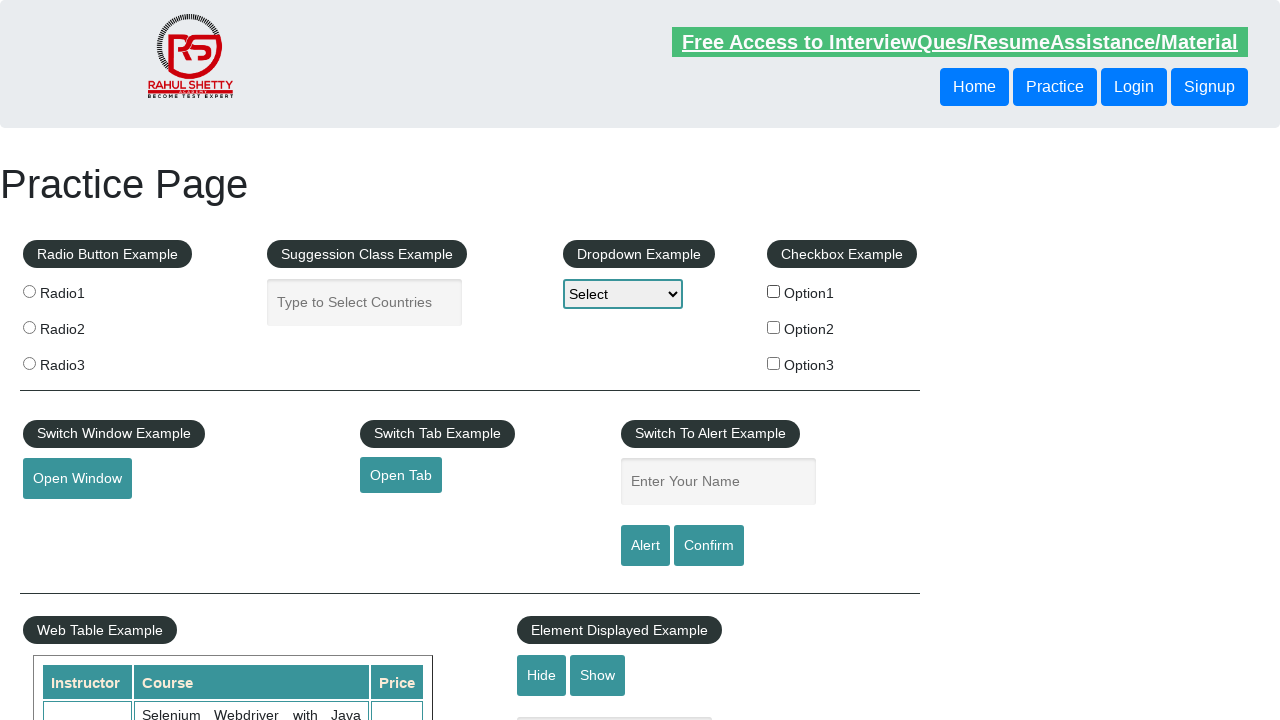

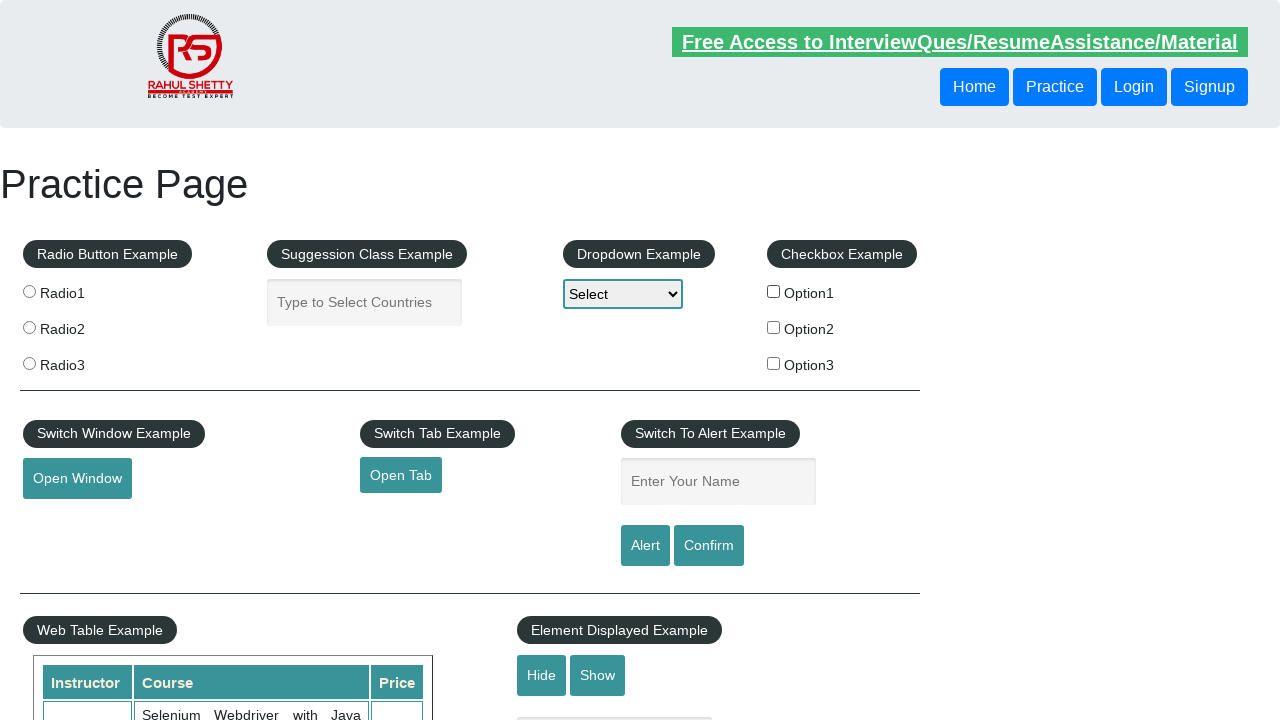